Tests clearing the complete state of all items by checking then unchecking the toggle all

Starting URL: https://demo.playwright.dev/todomvc

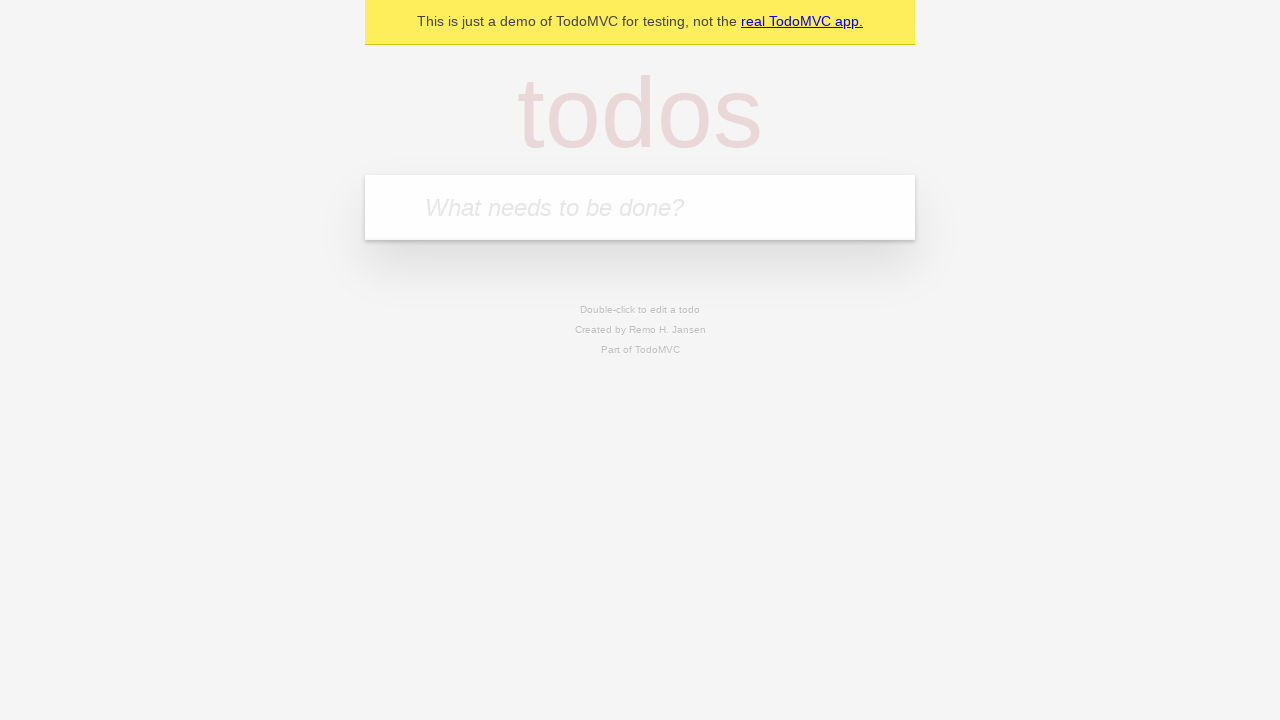

Filled input field with 'buy some cheese' on internal:attr=[placeholder="What needs to be done?"i]
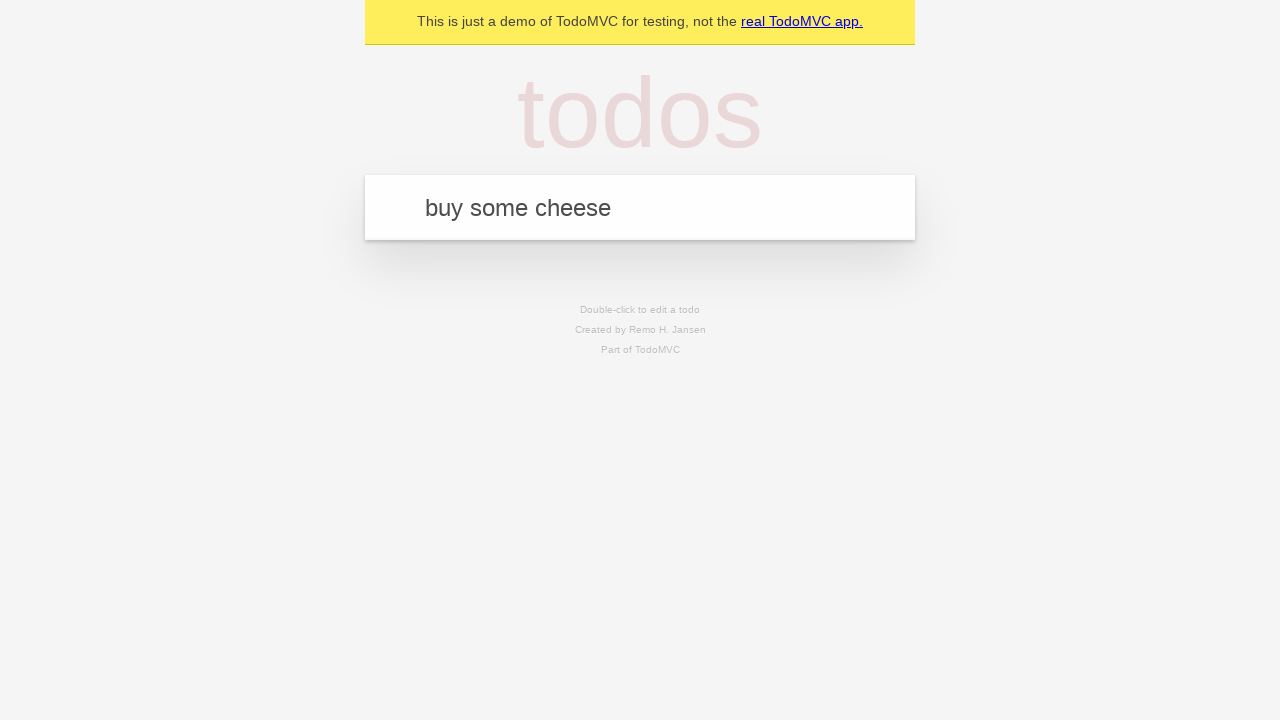

Pressed Enter to add first todo item on internal:attr=[placeholder="What needs to be done?"i]
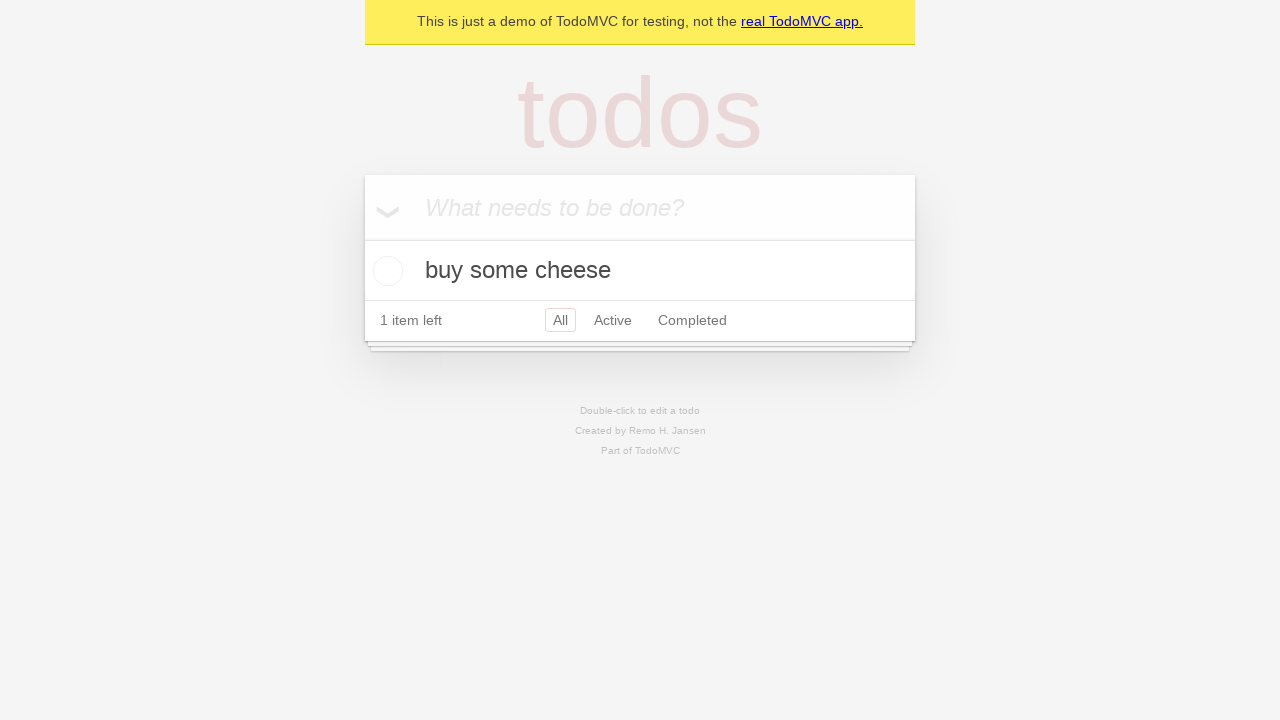

Filled input field with 'feed the cat' on internal:attr=[placeholder="What needs to be done?"i]
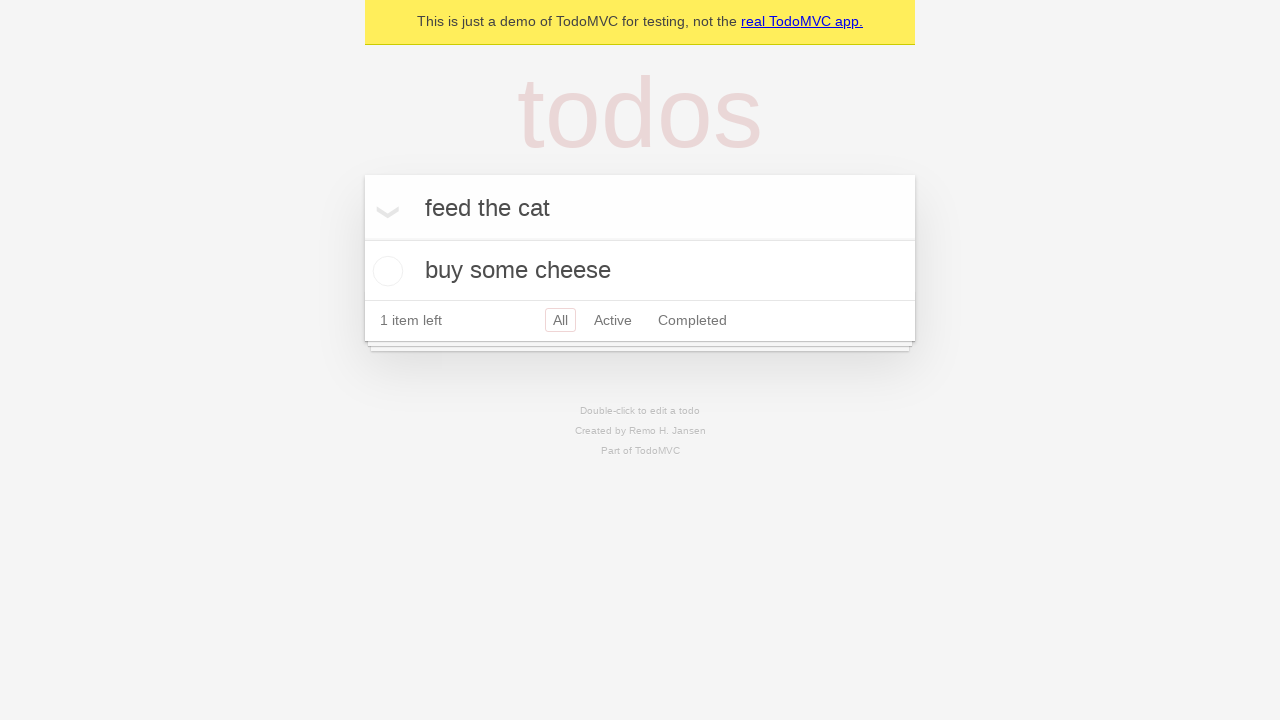

Pressed Enter to add second todo item on internal:attr=[placeholder="What needs to be done?"i]
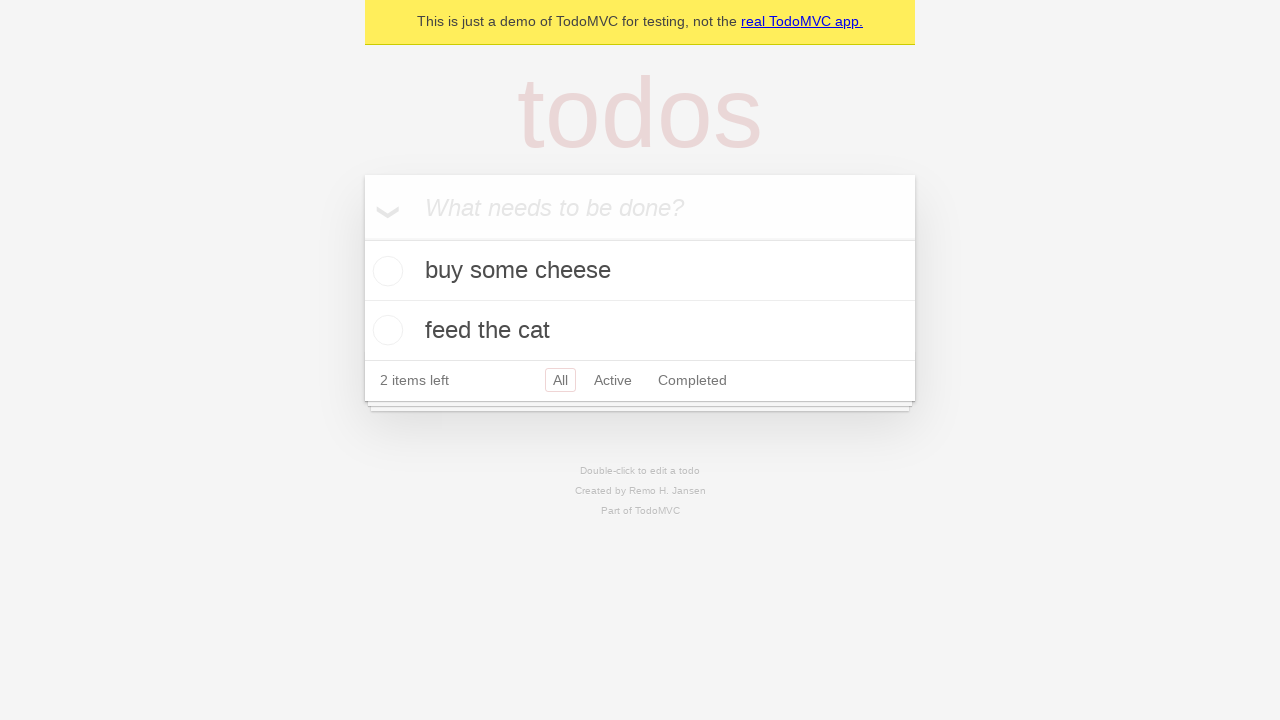

Filled input field with 'book a doctors appointment' on internal:attr=[placeholder="What needs to be done?"i]
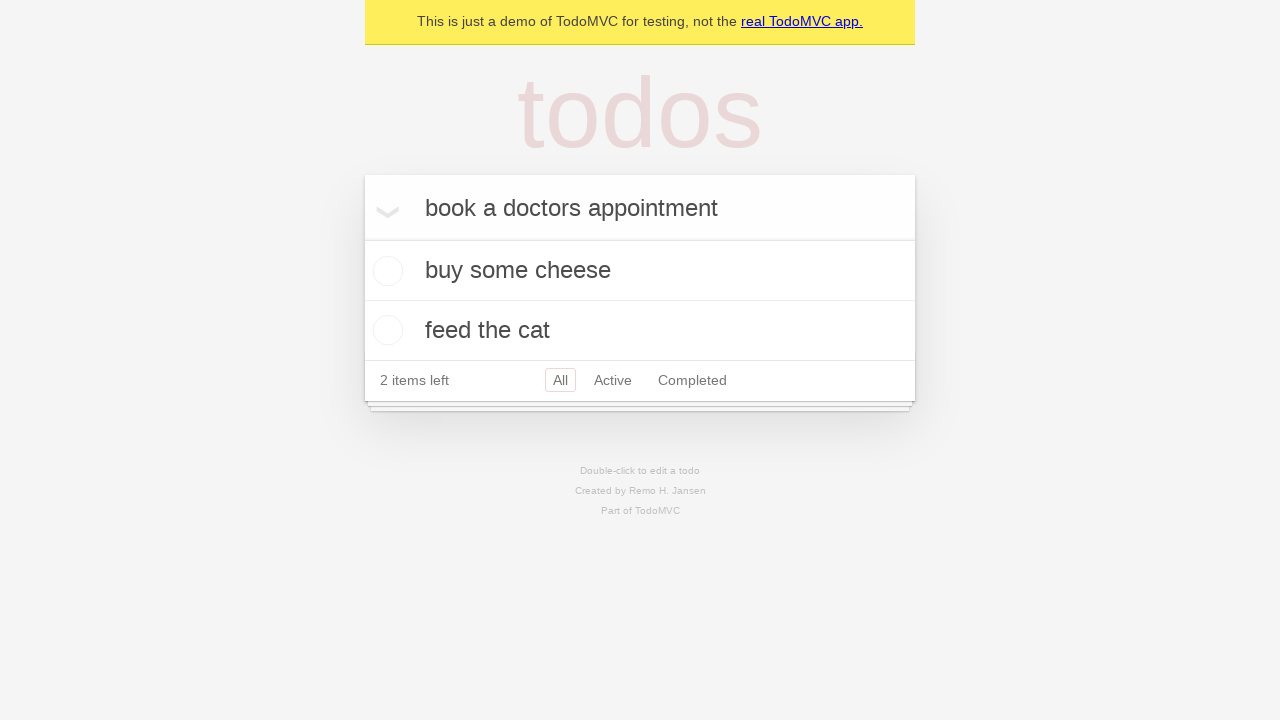

Pressed Enter to add third todo item on internal:attr=[placeholder="What needs to be done?"i]
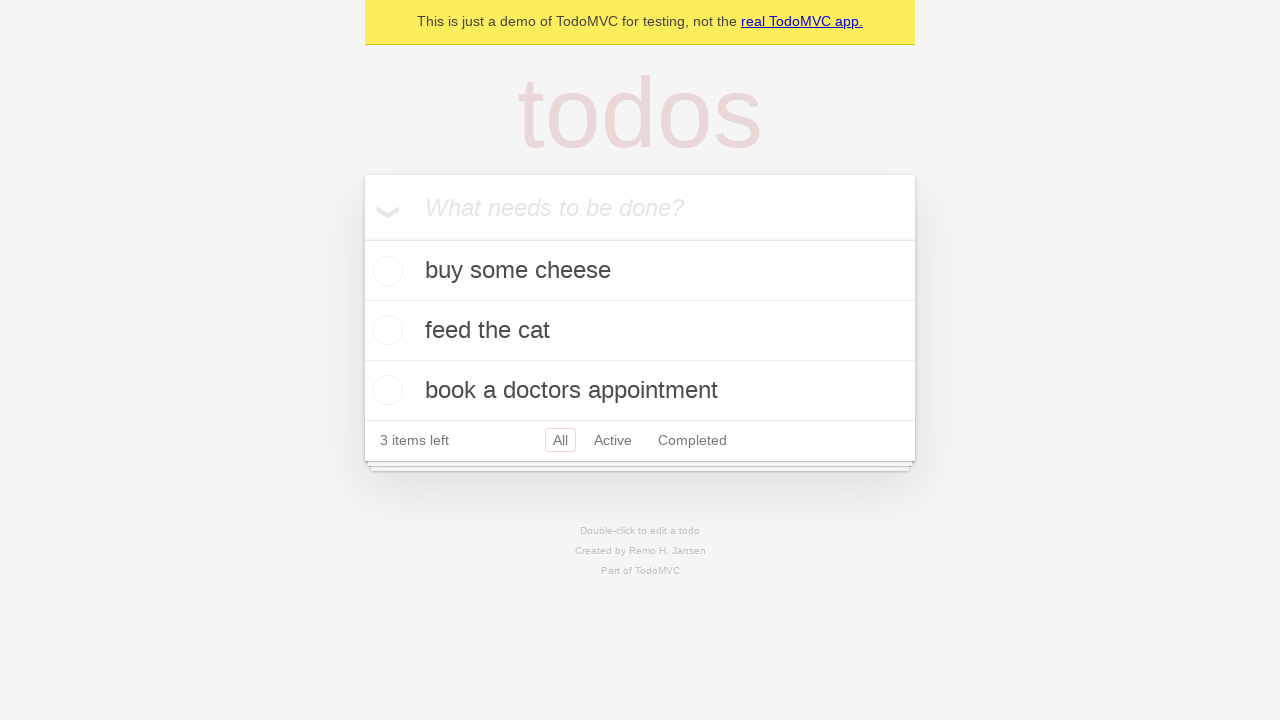

Checked 'Mark all as complete' toggle to complete all items at (362, 238) on internal:label="Mark all as complete"i
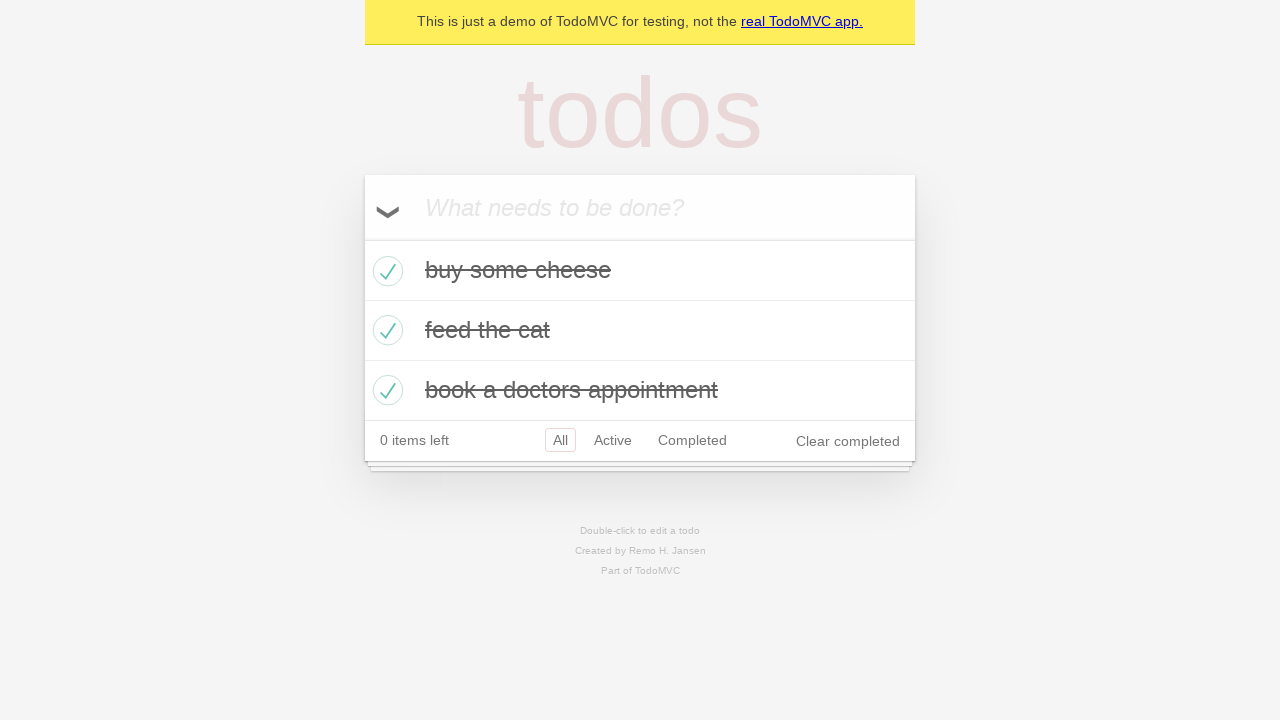

Unchecked 'Mark all as complete' toggle to clear complete state of all items at (362, 238) on internal:label="Mark all as complete"i
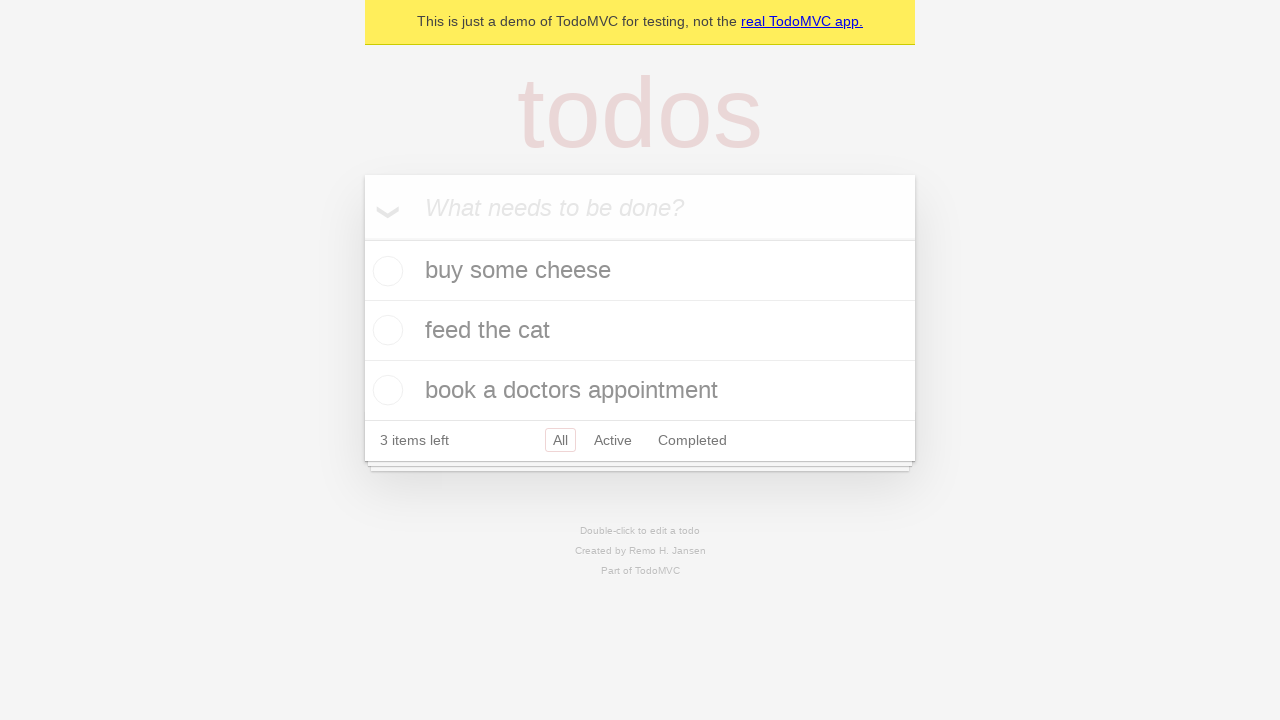

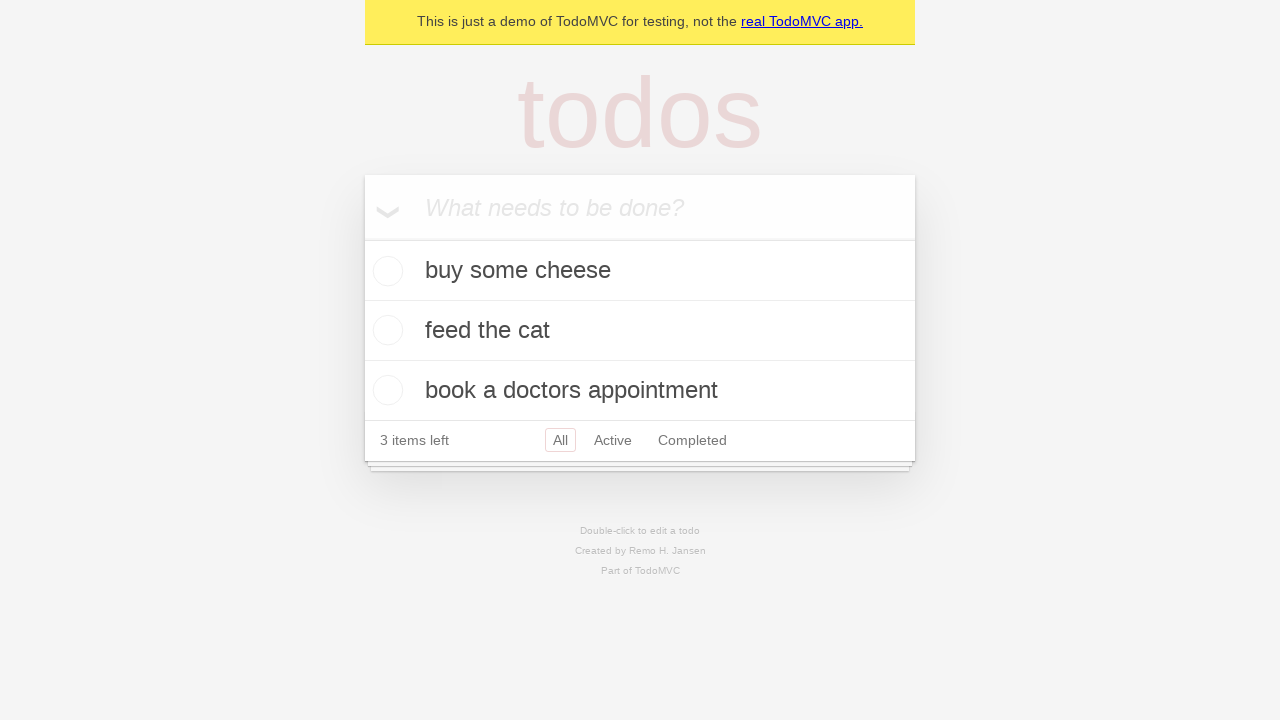